Fills out a registration form with personal information and verifies successful registration message

Starting URL: http://suninjuly.github.io/registration1.html

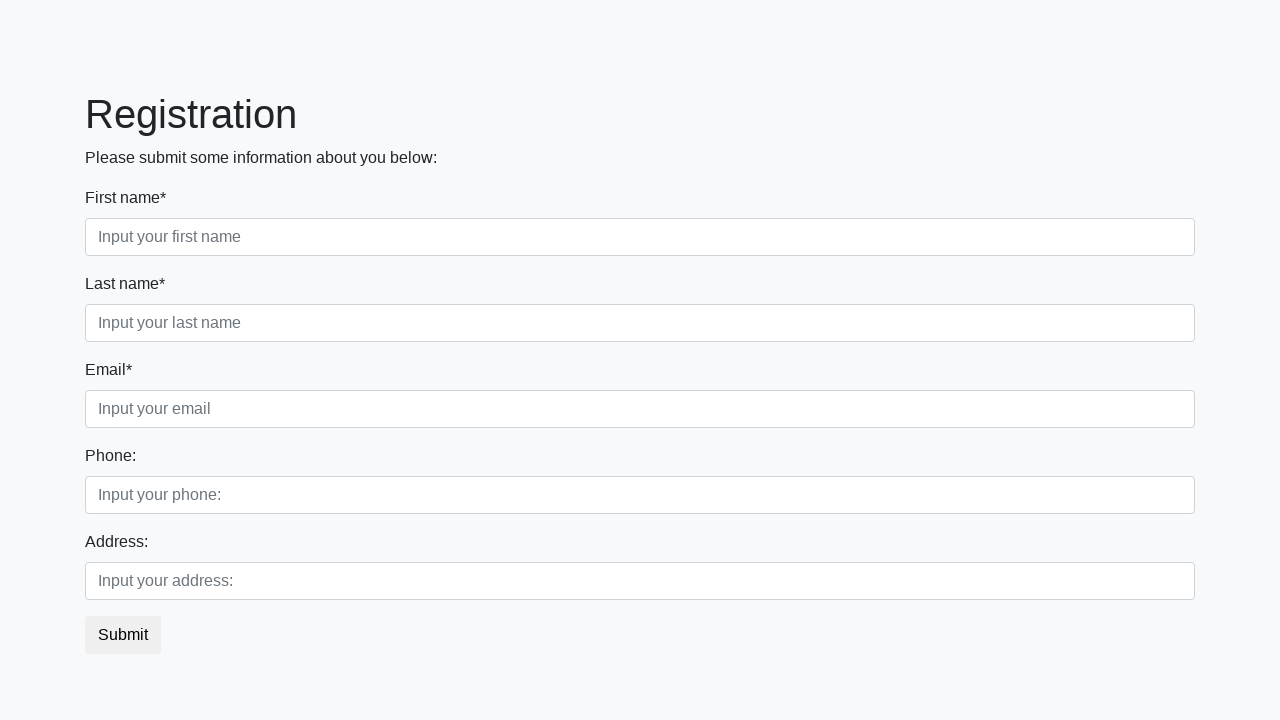

Filled first name field with 'John' on //input[@placeholder='Input your first name']
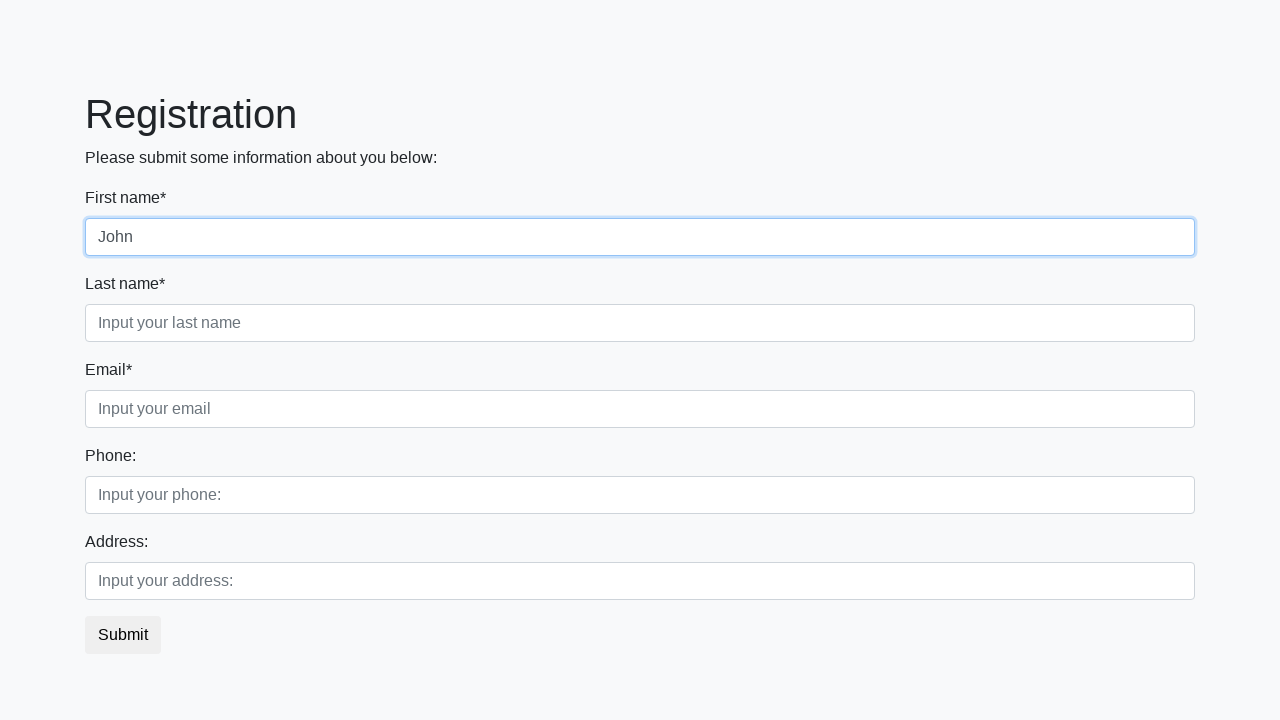

Filled last name field with 'Smith' on //input[@placeholder='Input your last name']
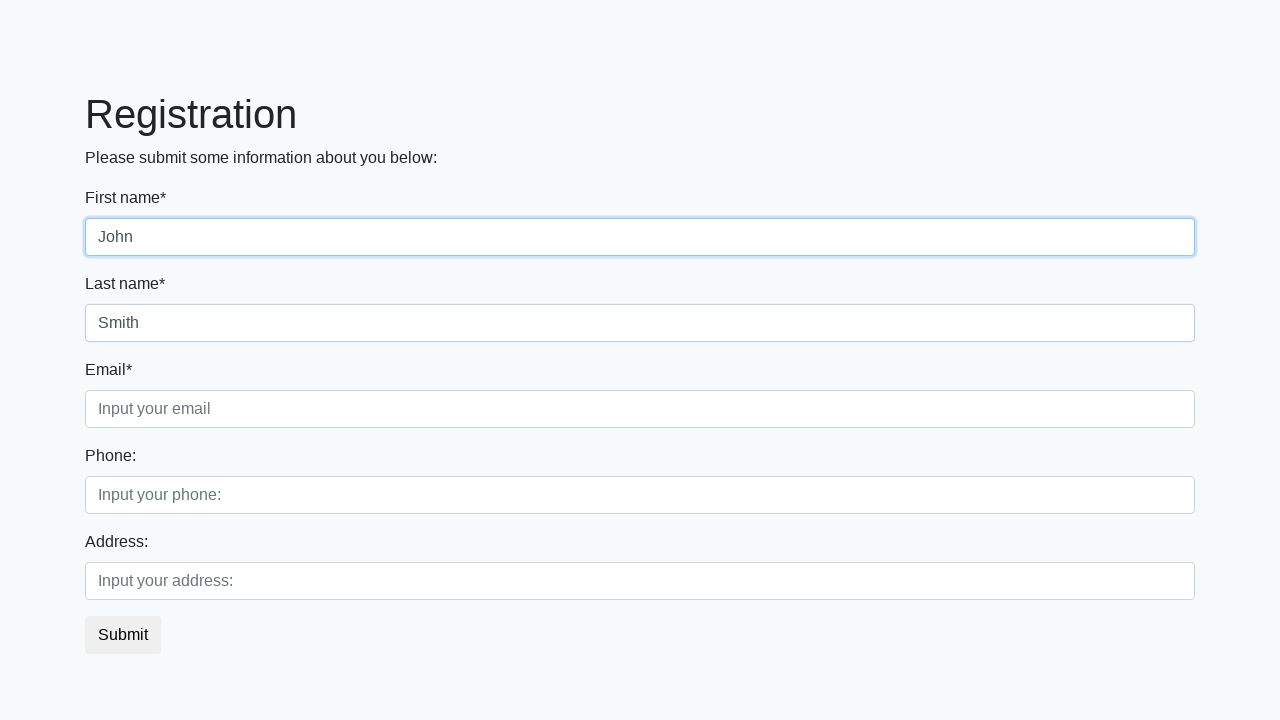

Filled email field with 'john.smith@example.com' on //input[@placeholder='Input your email']
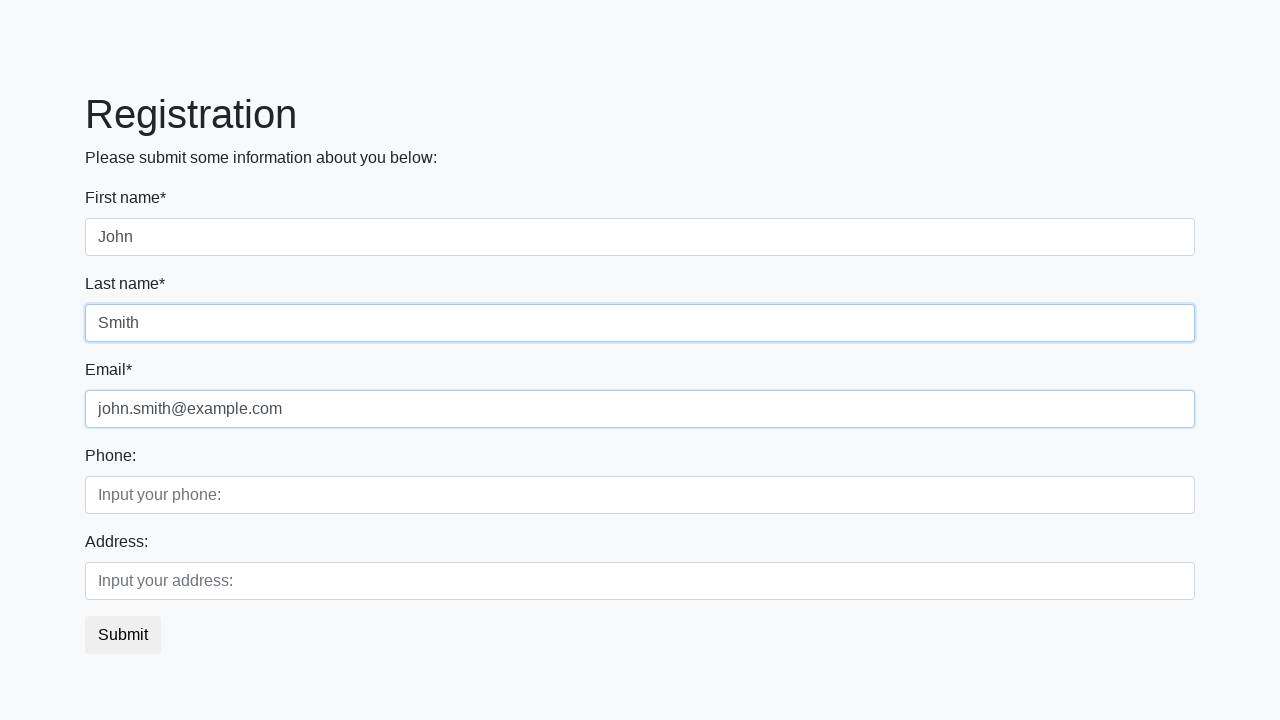

Filled phone field with '+1234567890' on //input[@placeholder='Input your phone:']
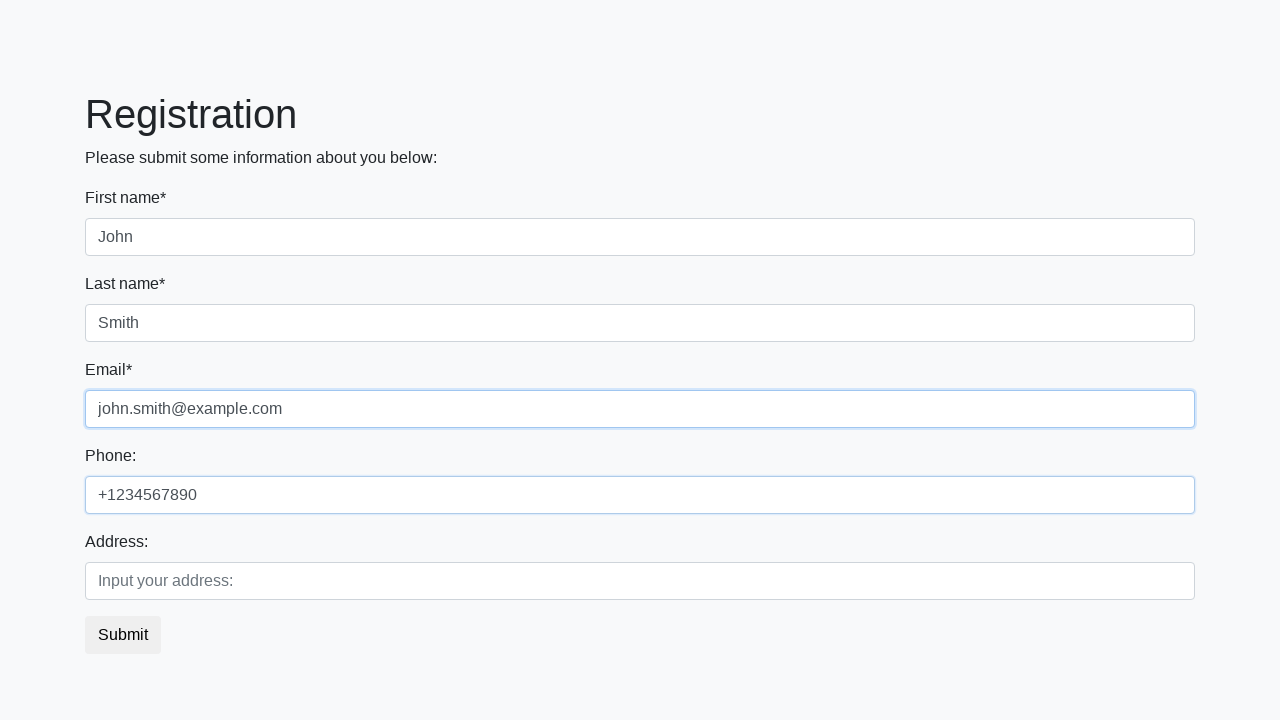

Filled address field with '123 Main Street' on //input[@placeholder='Input your address:']
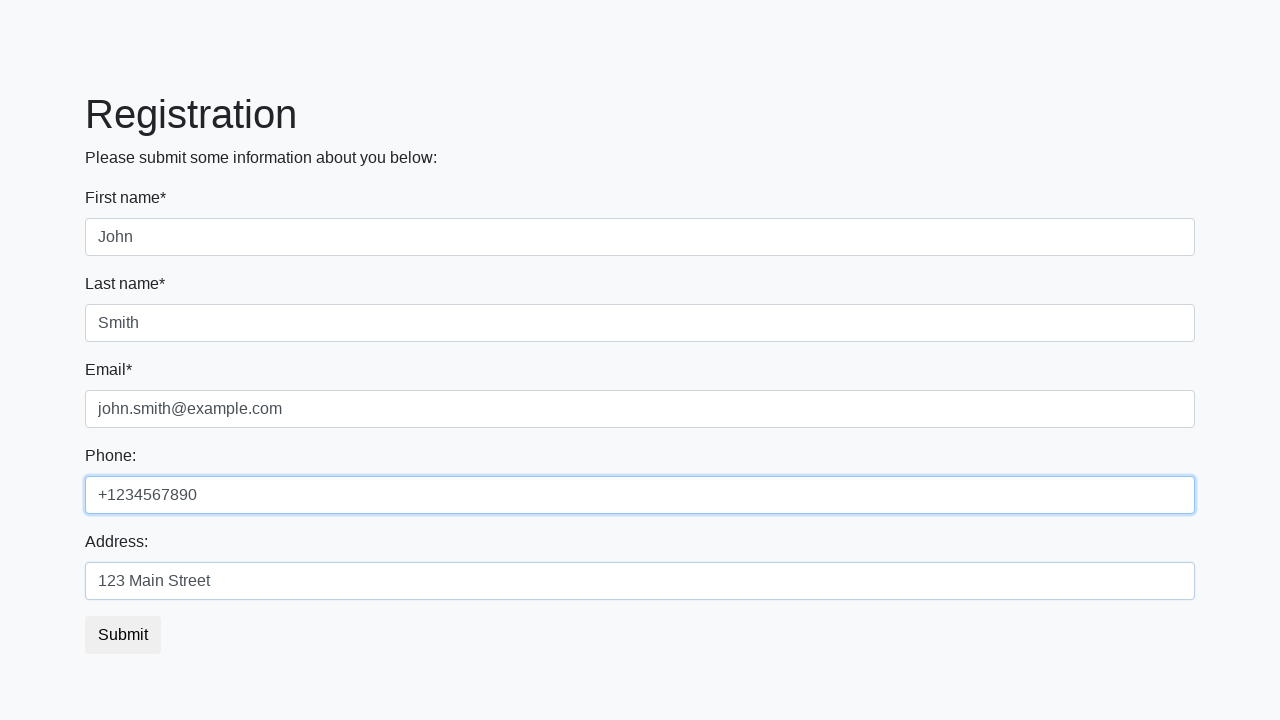

Clicked submit button to register at (123, 635) on xpath=//button[@type='submit']
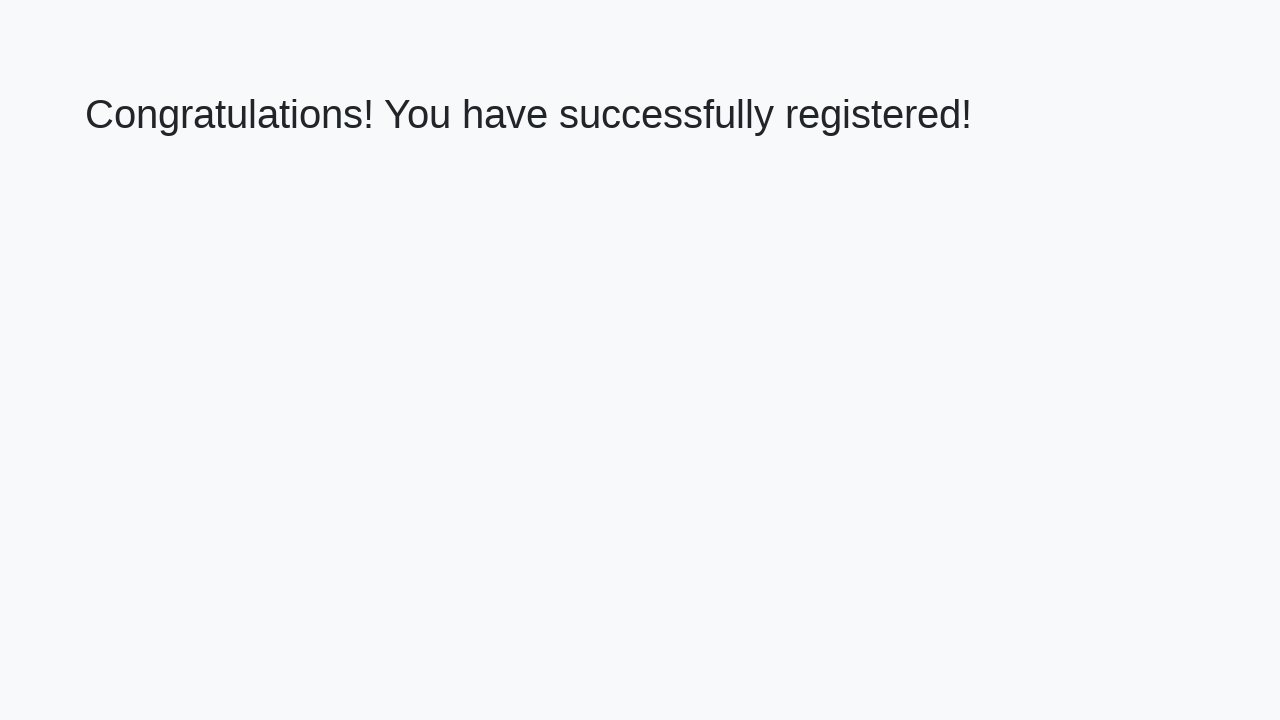

Registration success message loaded
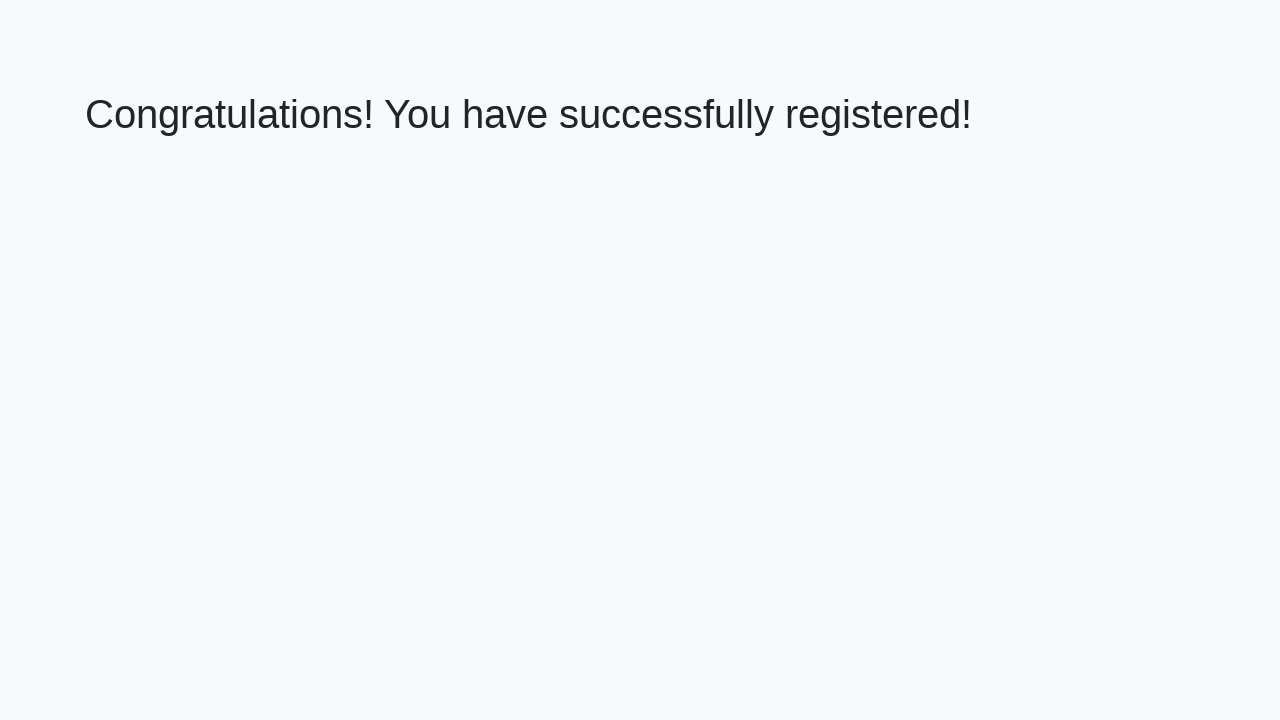

Retrieved success message text: 'Congratulations! You have successfully registered!'
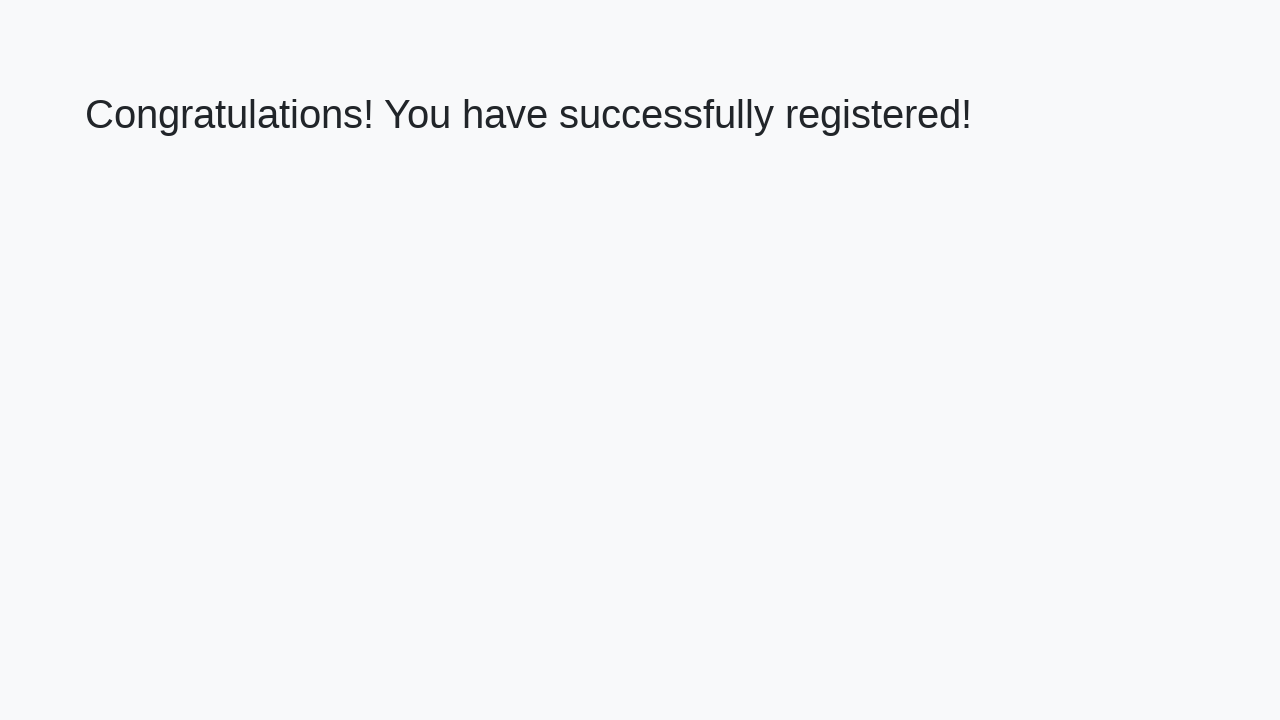

Verified successful registration message
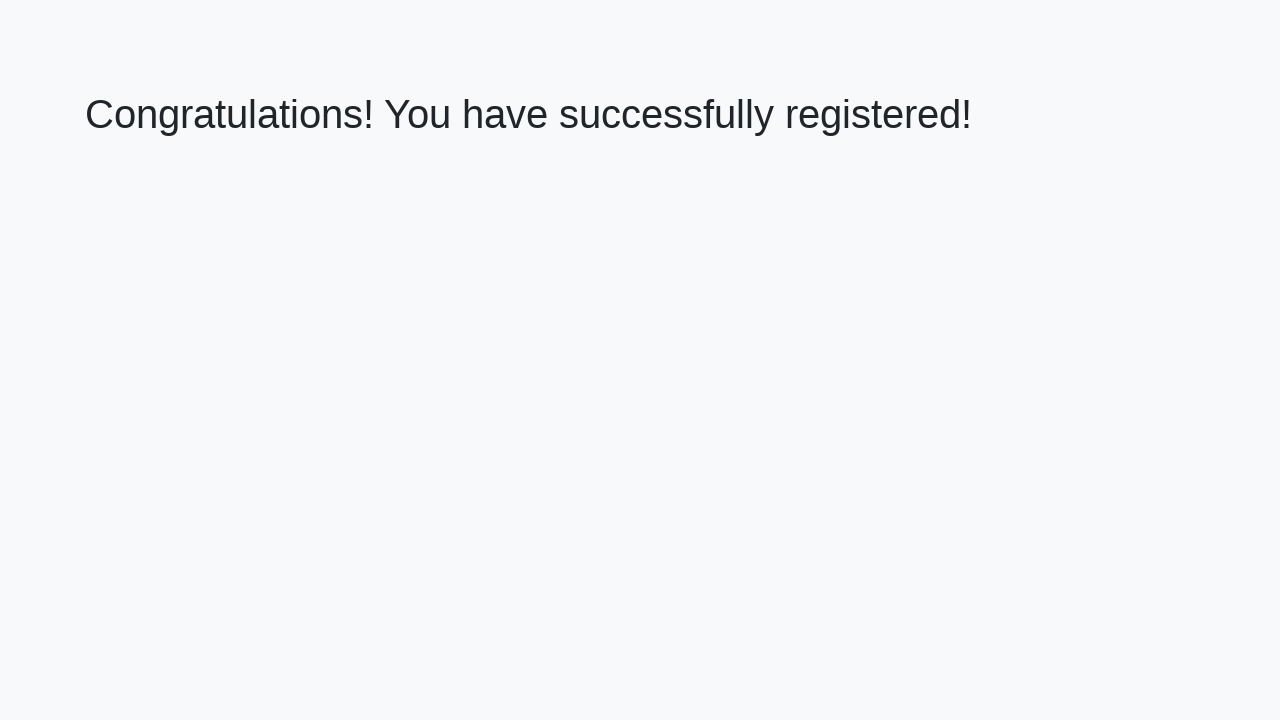

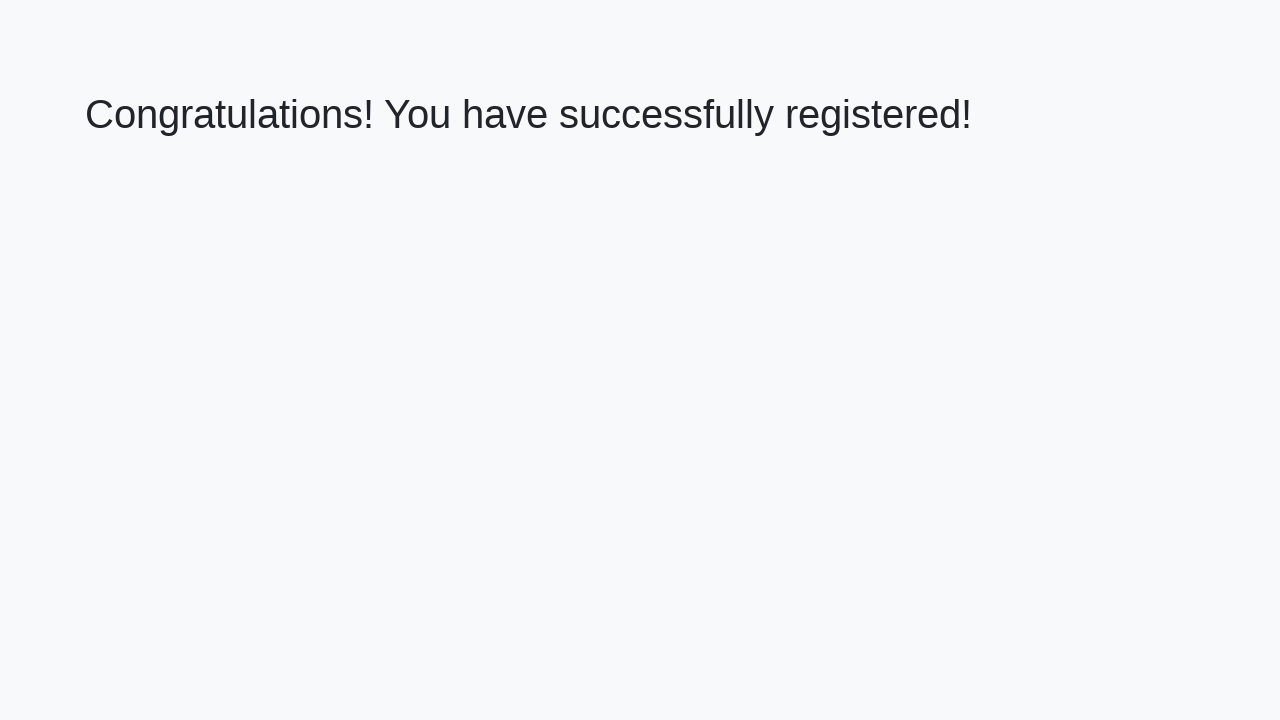